Tests keyboard key press functionality by sending a SPACE key to a target element and verifying the result text displays the correct key pressed.

Starting URL: http://the-internet.herokuapp.com/key_presses

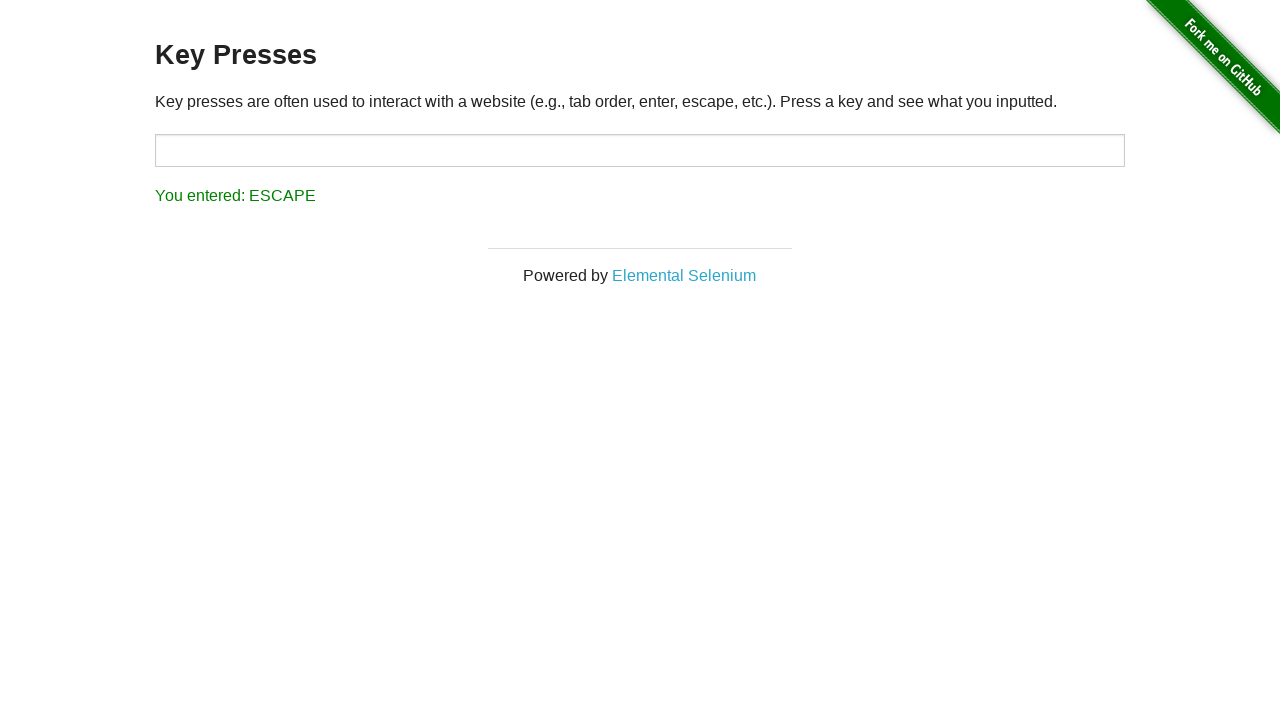

Pressed SPACE key on target element on #target
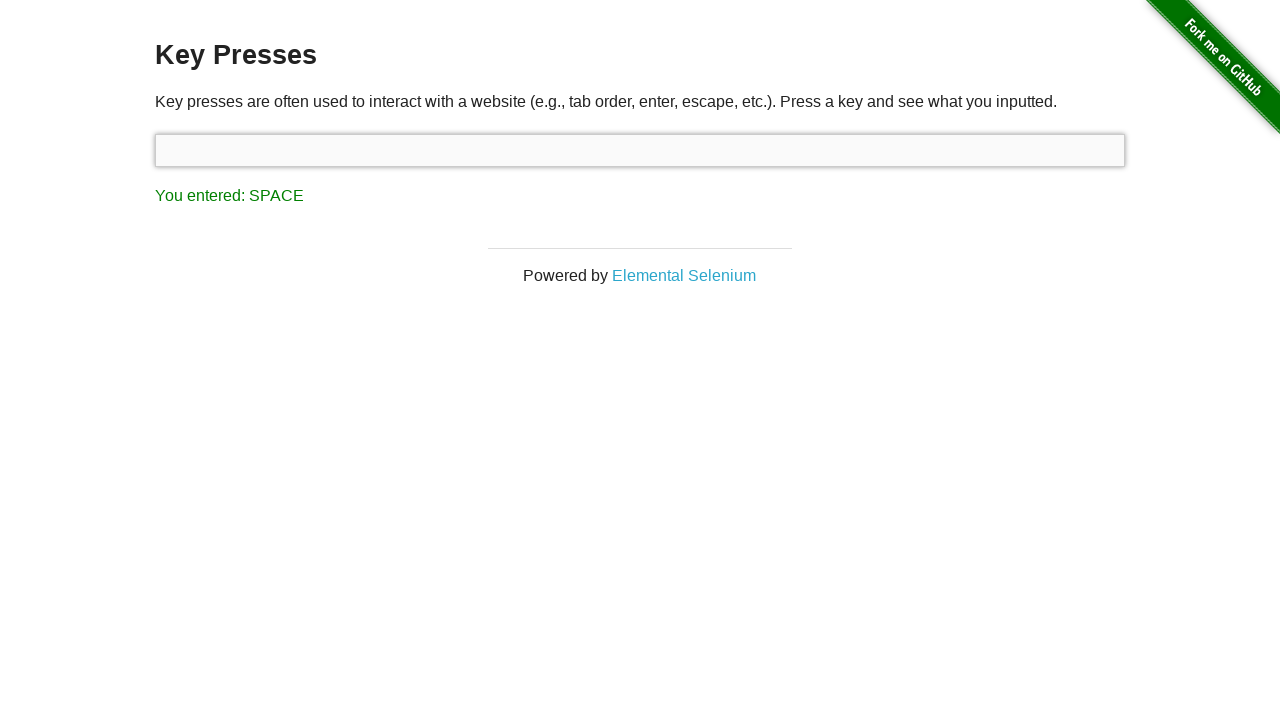

Result element loaded
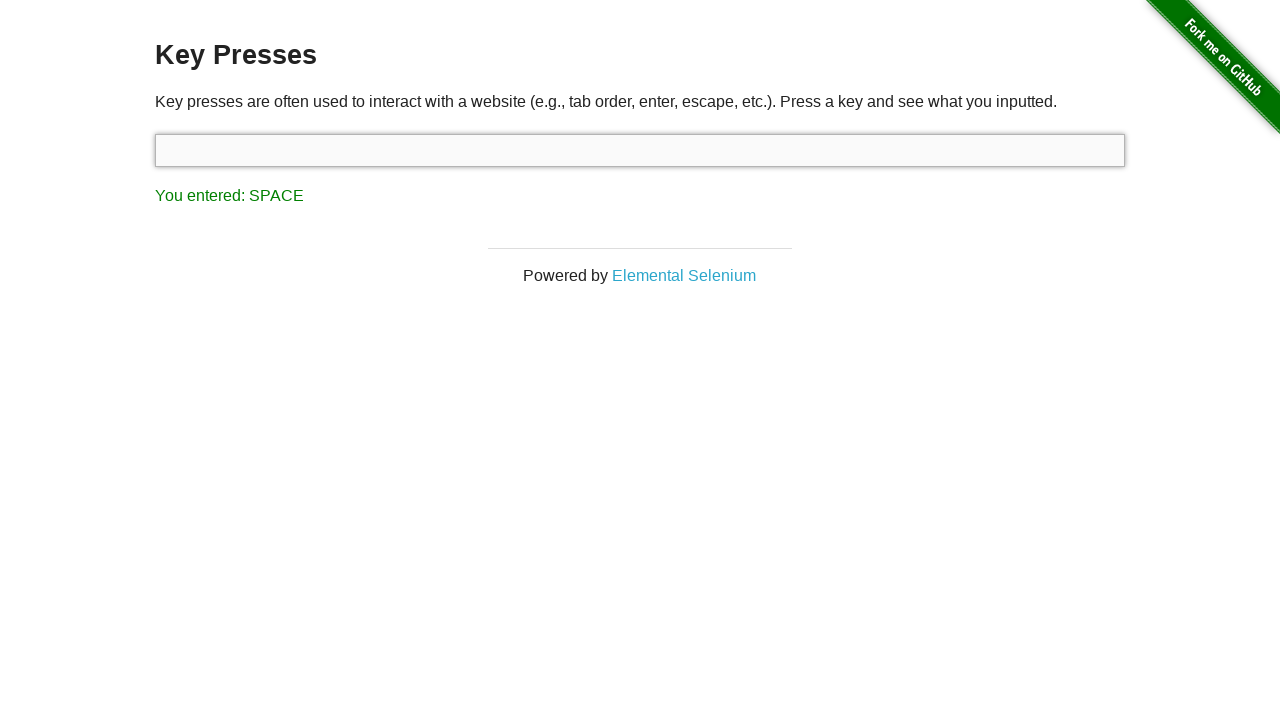

Retrieved result text: 'You entered: SPACE'
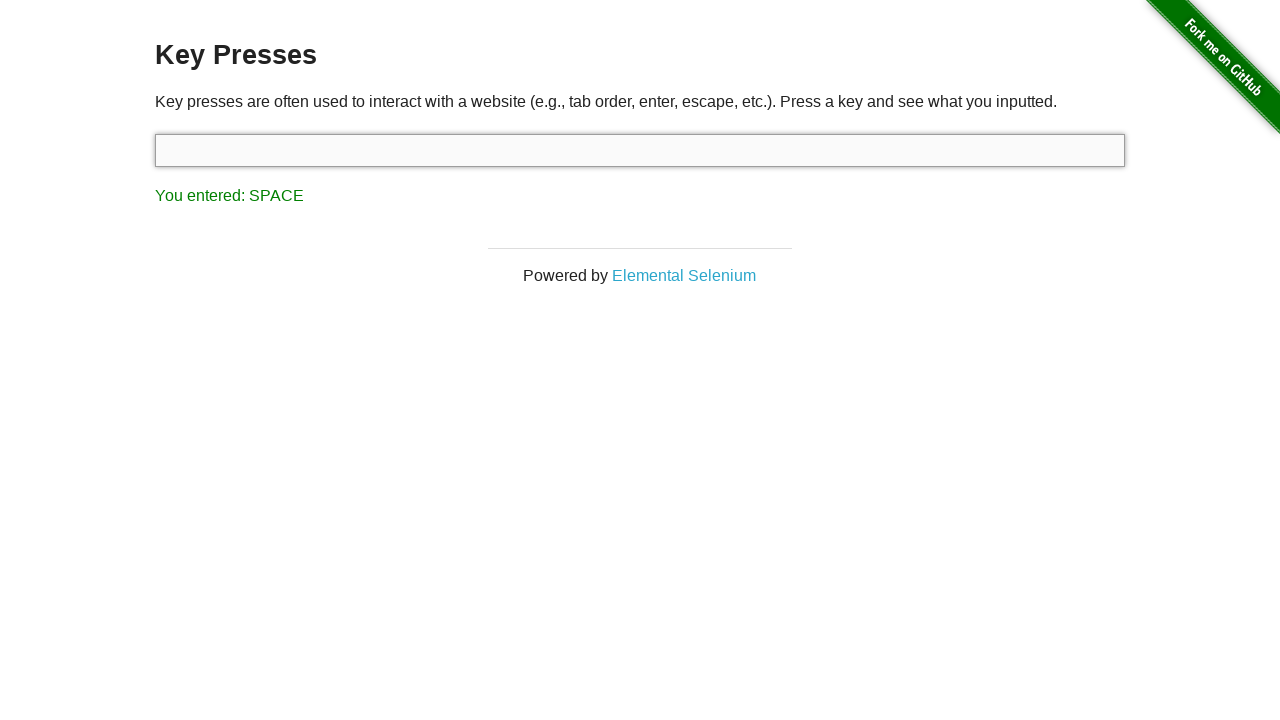

Verified result text displays 'You entered: SPACE'
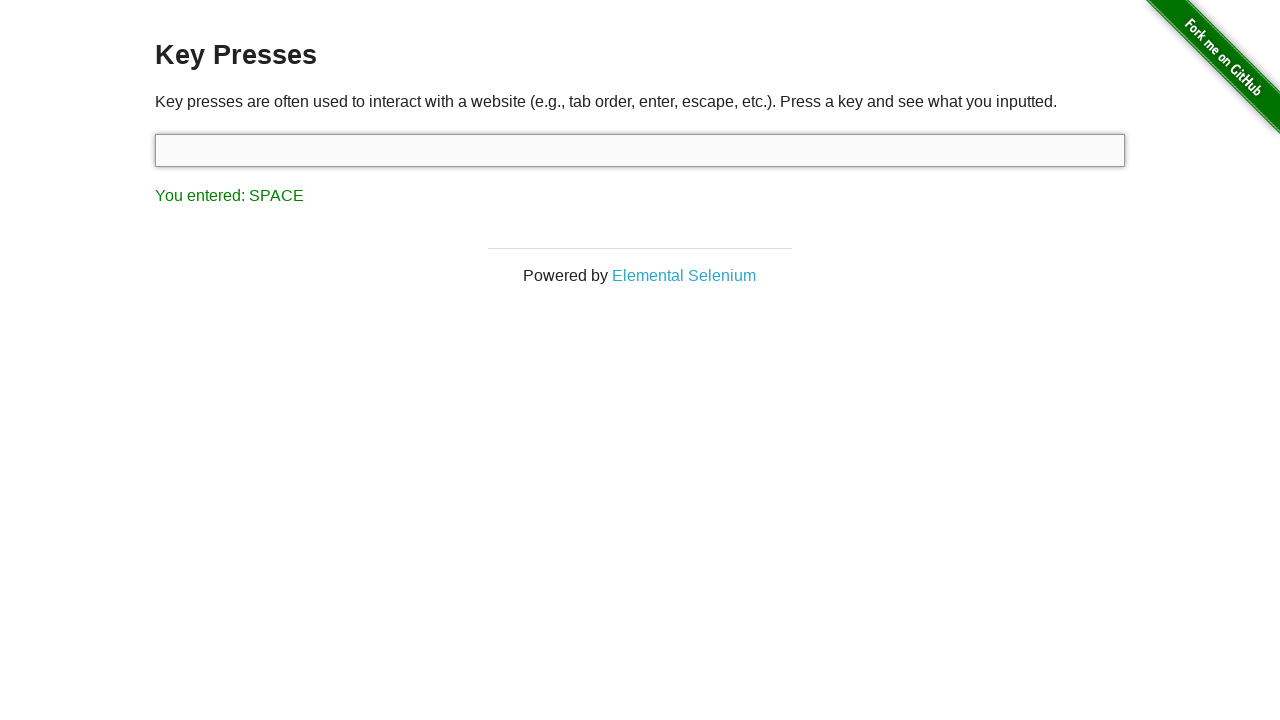

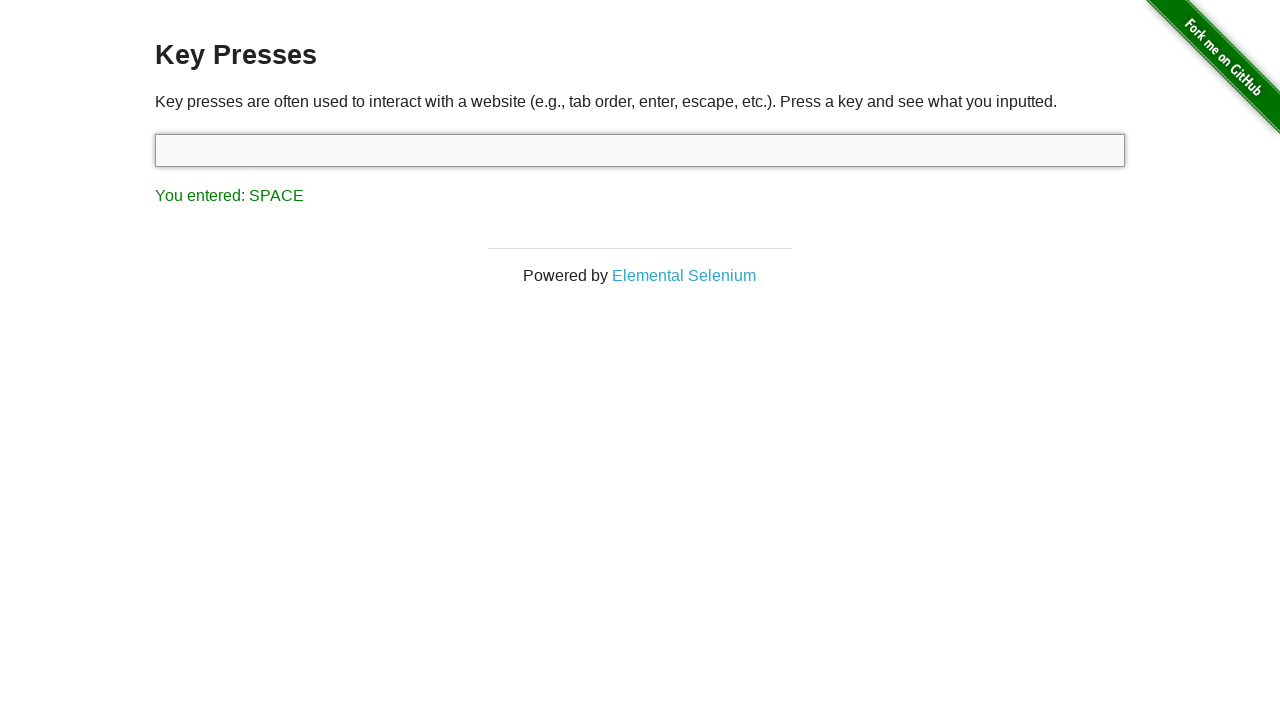